Tests opting out of A/B tests by visiting the page, verifying A/B test is active, then adding an opt-out cookie and refreshing to confirm the test is disabled.

Starting URL: http://the-internet.herokuapp.com/abtest

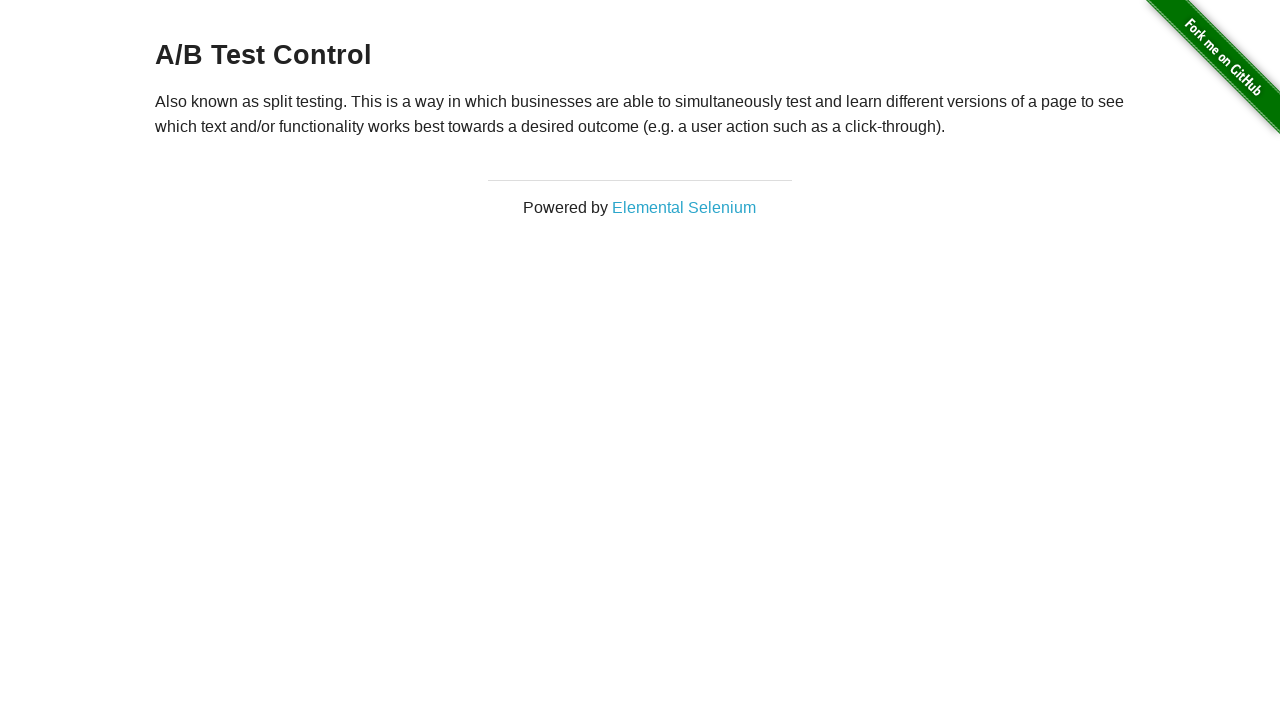

Waited for heading element to load
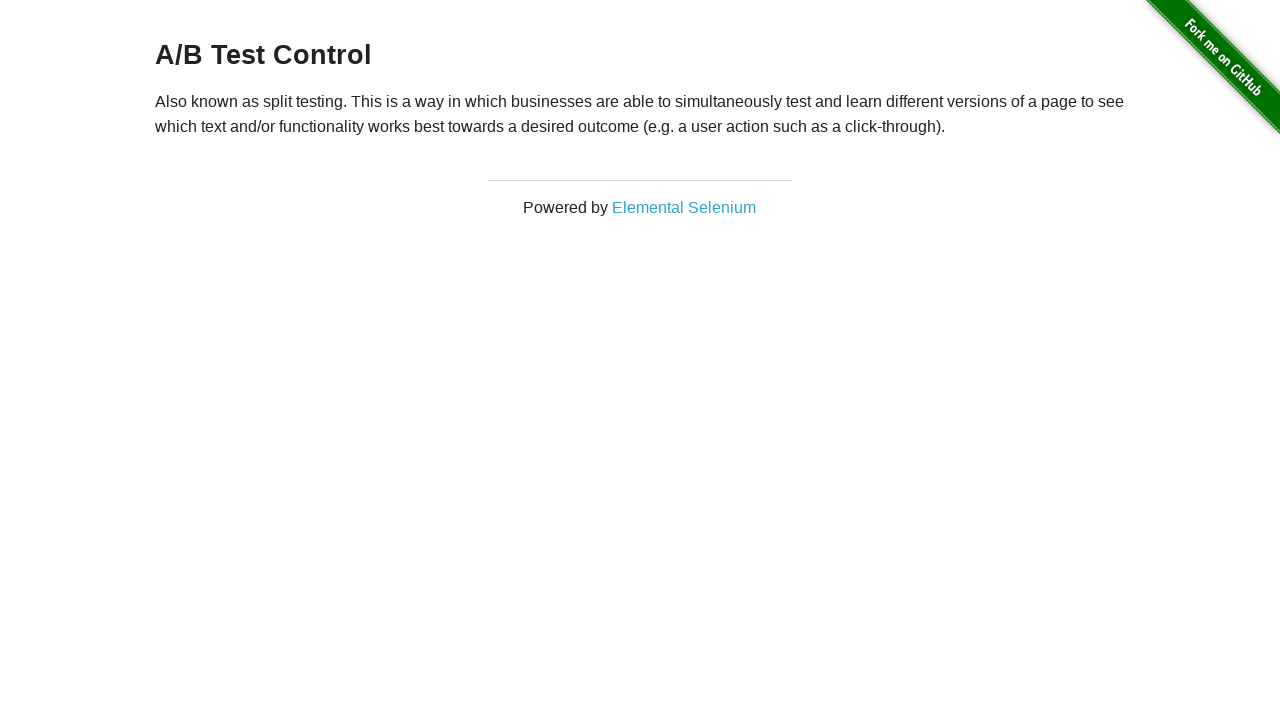

Located h3 heading element
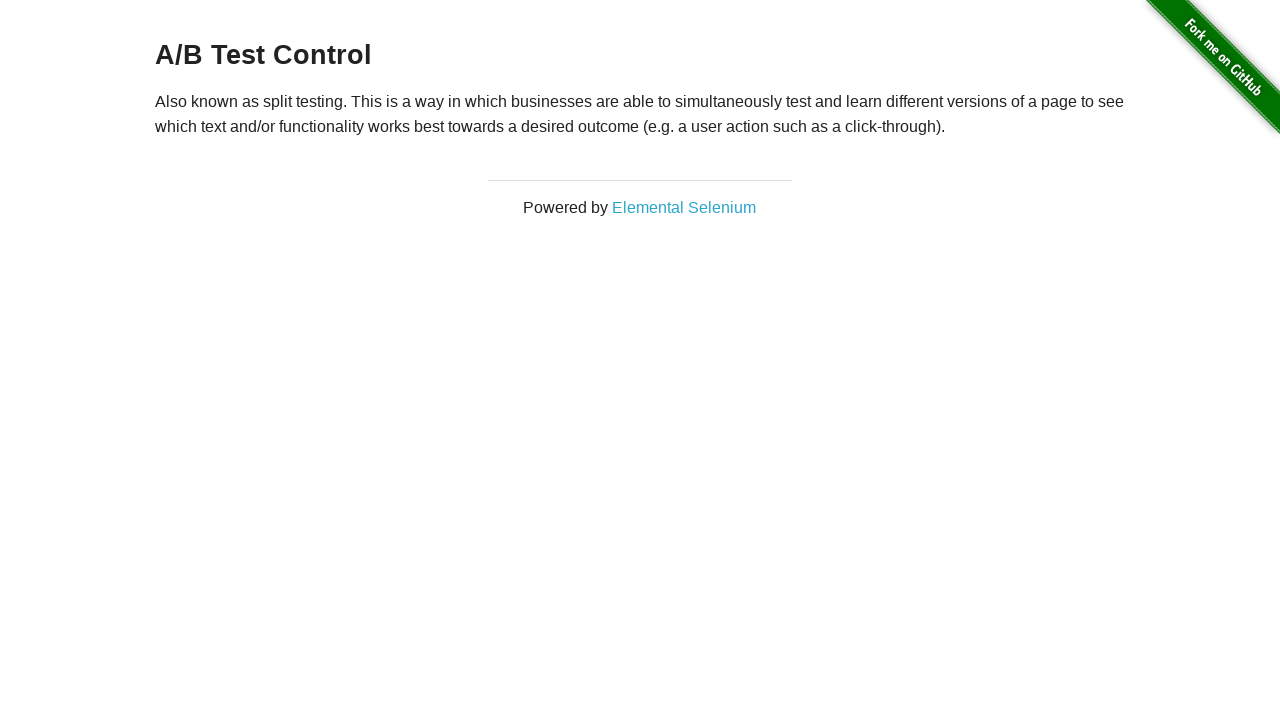

Retrieved heading text content
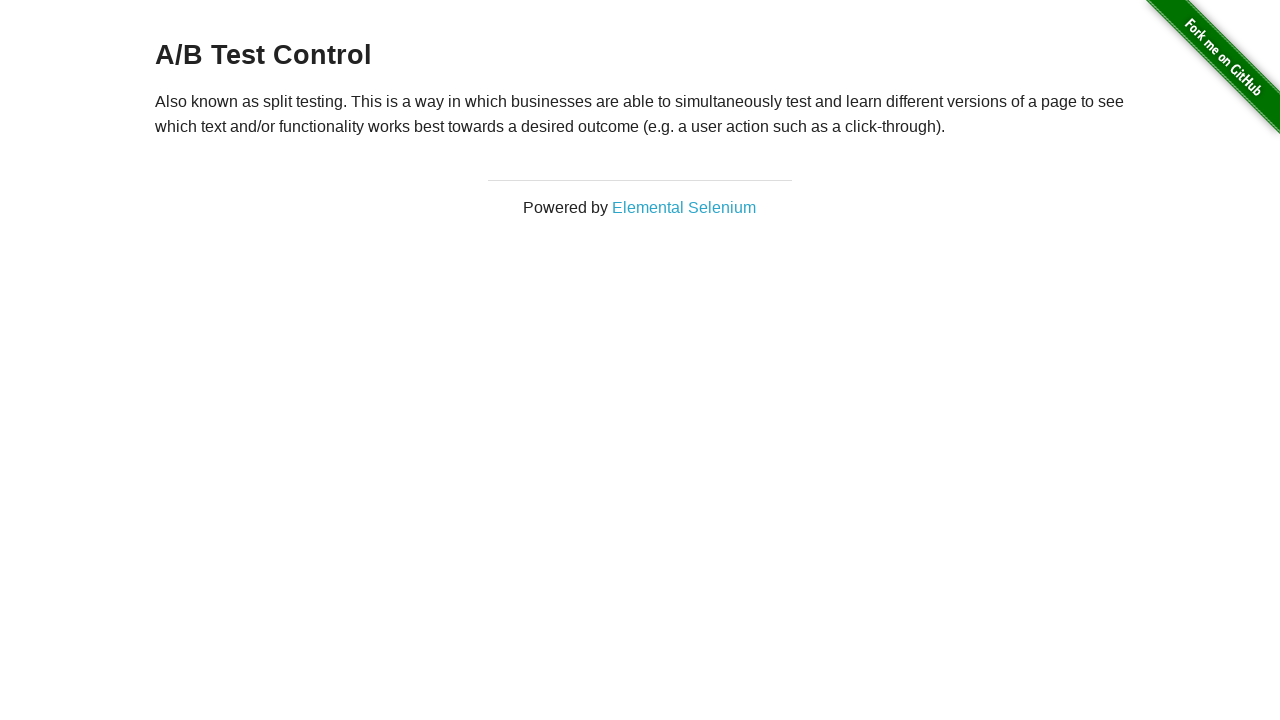

Verified A/B test is active - heading starts with 'A/B Test'
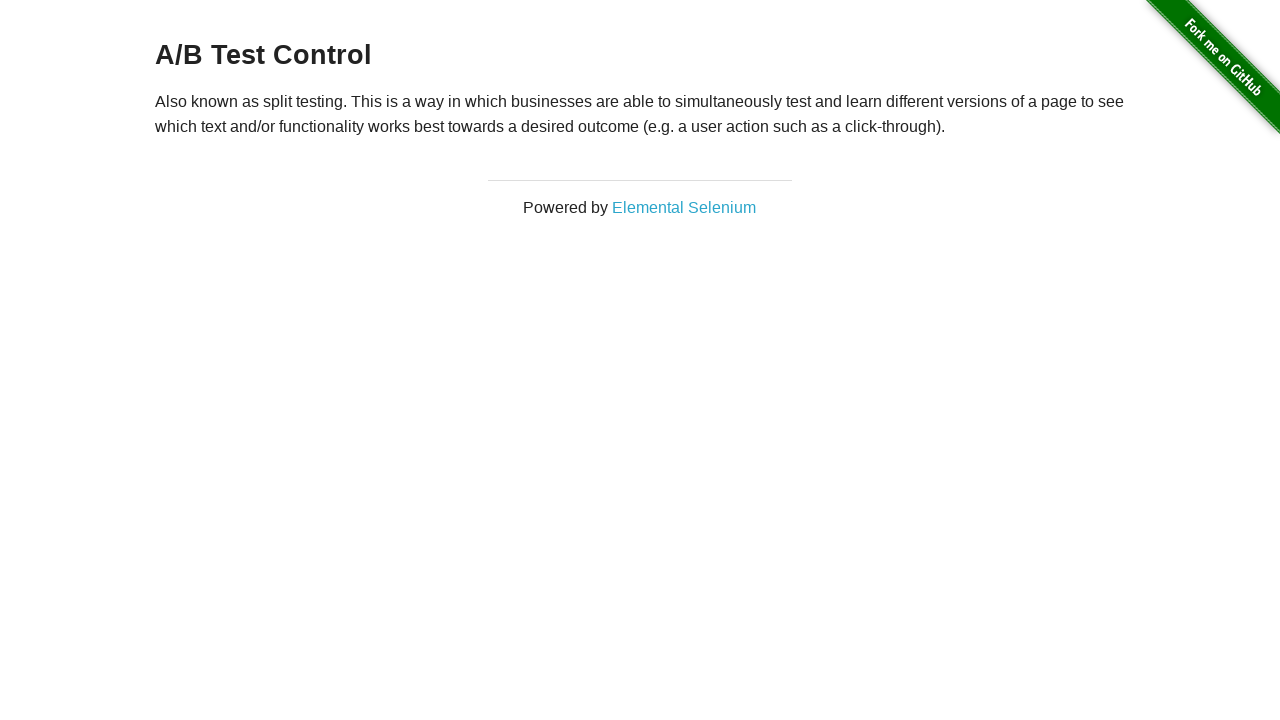

Added optimizelyOptOut cookie with value 'true'
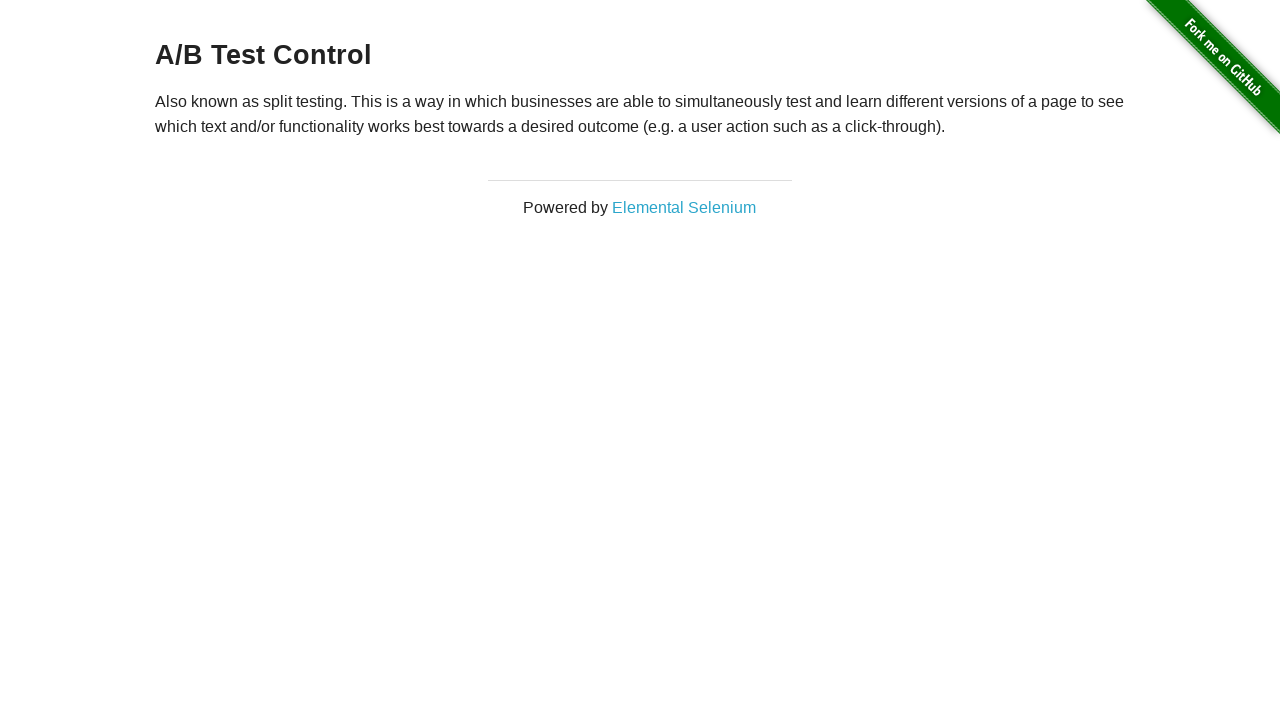

Refreshed the page to apply opt-out cookie
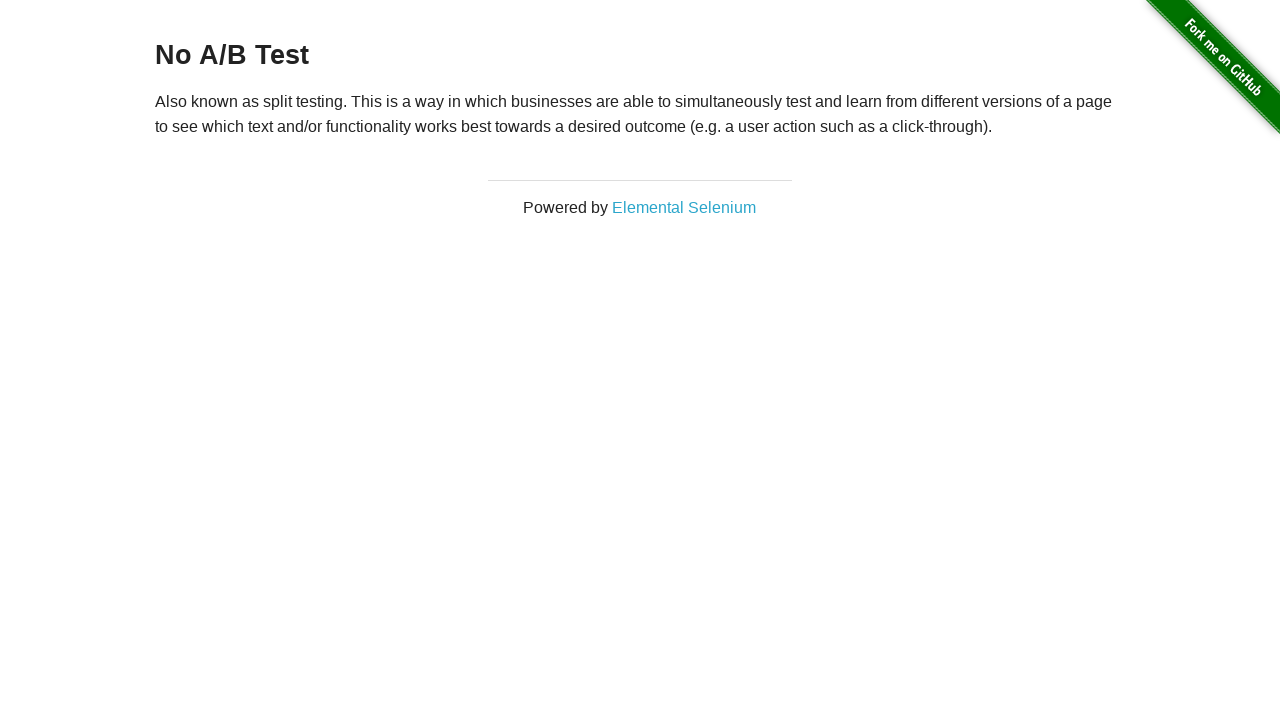

Retrieved heading text content after refresh
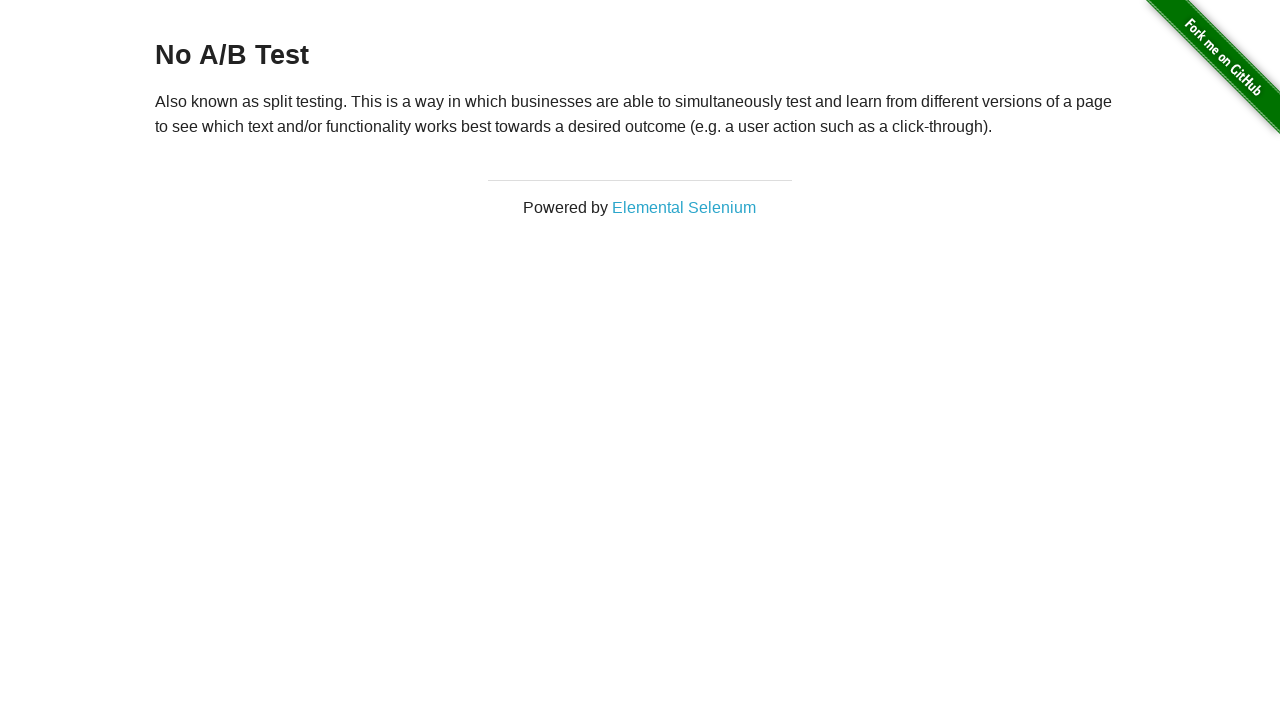

Verified A/B test is disabled - heading starts with 'No A/B Test'
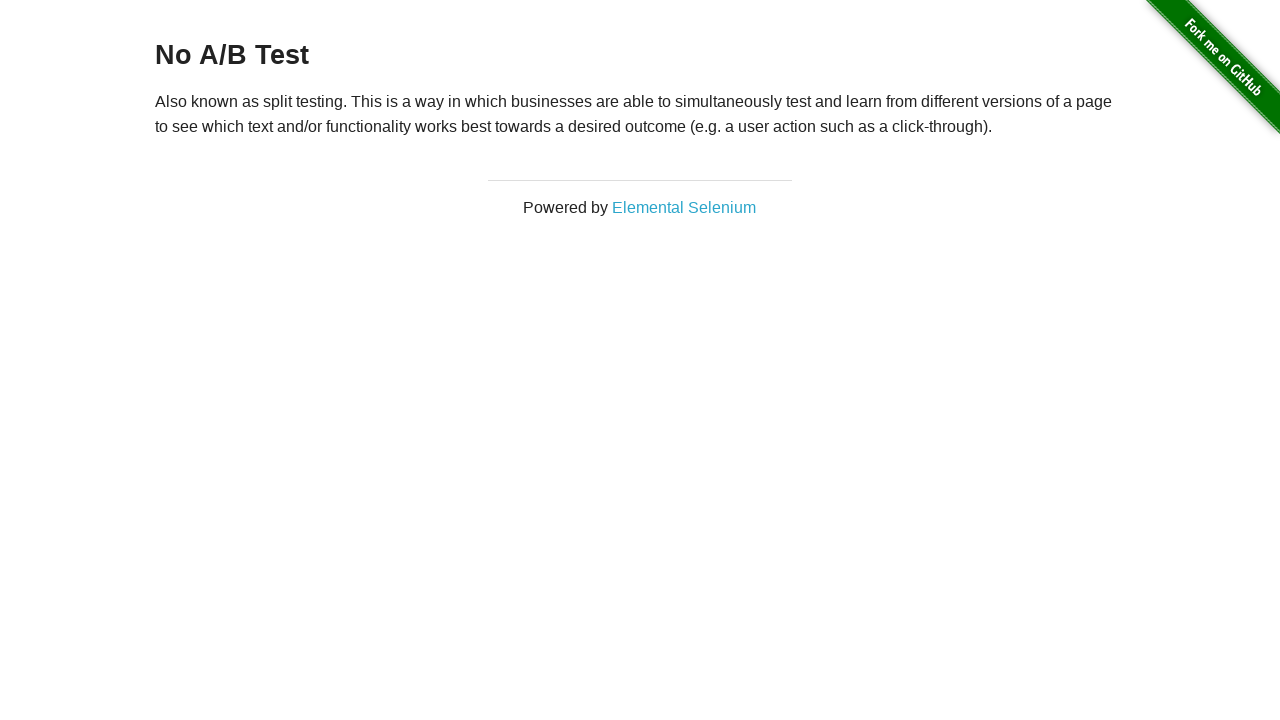

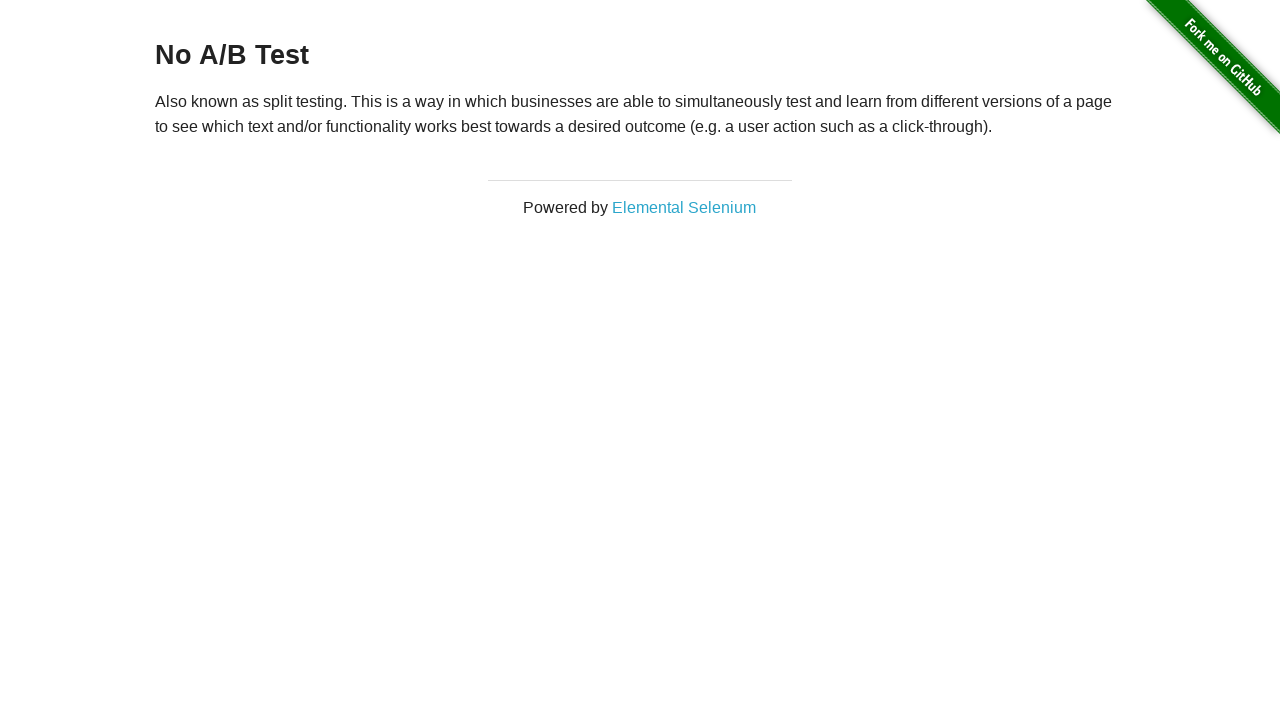